Navigates to CSDN website and scrolls down the page by 1000 pixels using JavaScript

Starting URL: https://www.csdn.net/

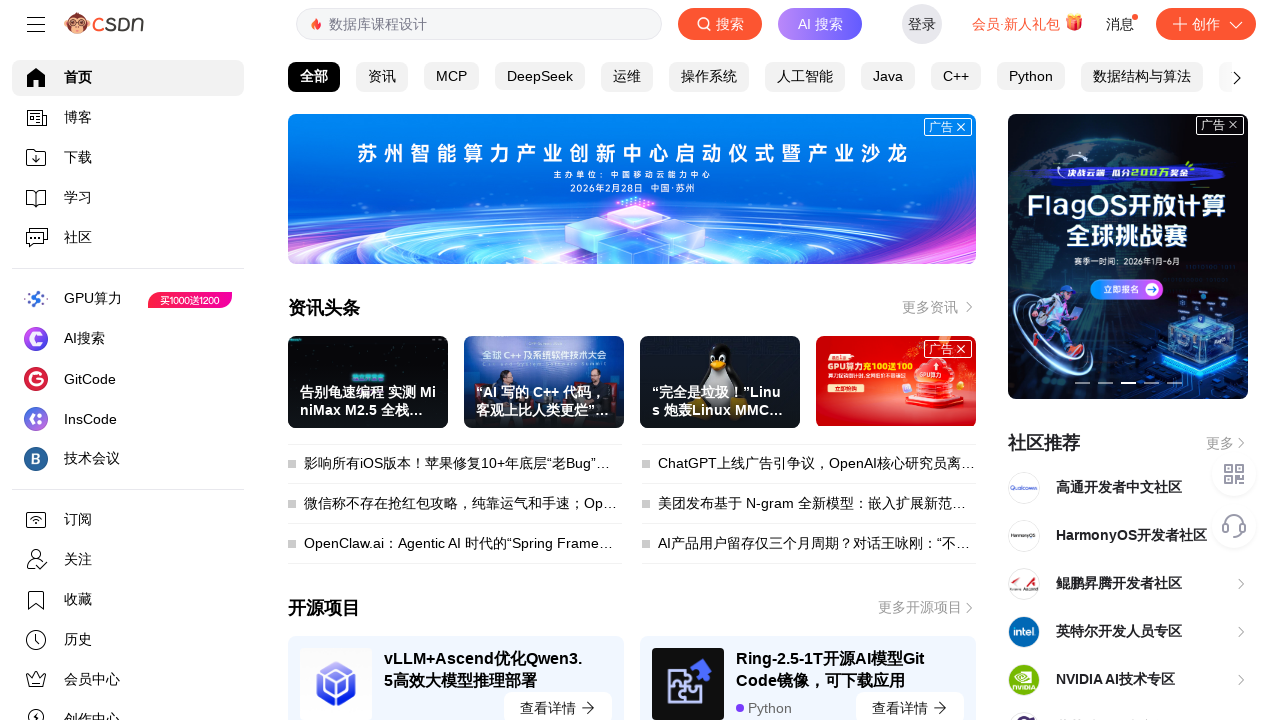

Navigated to CSDN website at https://www.csdn.net/
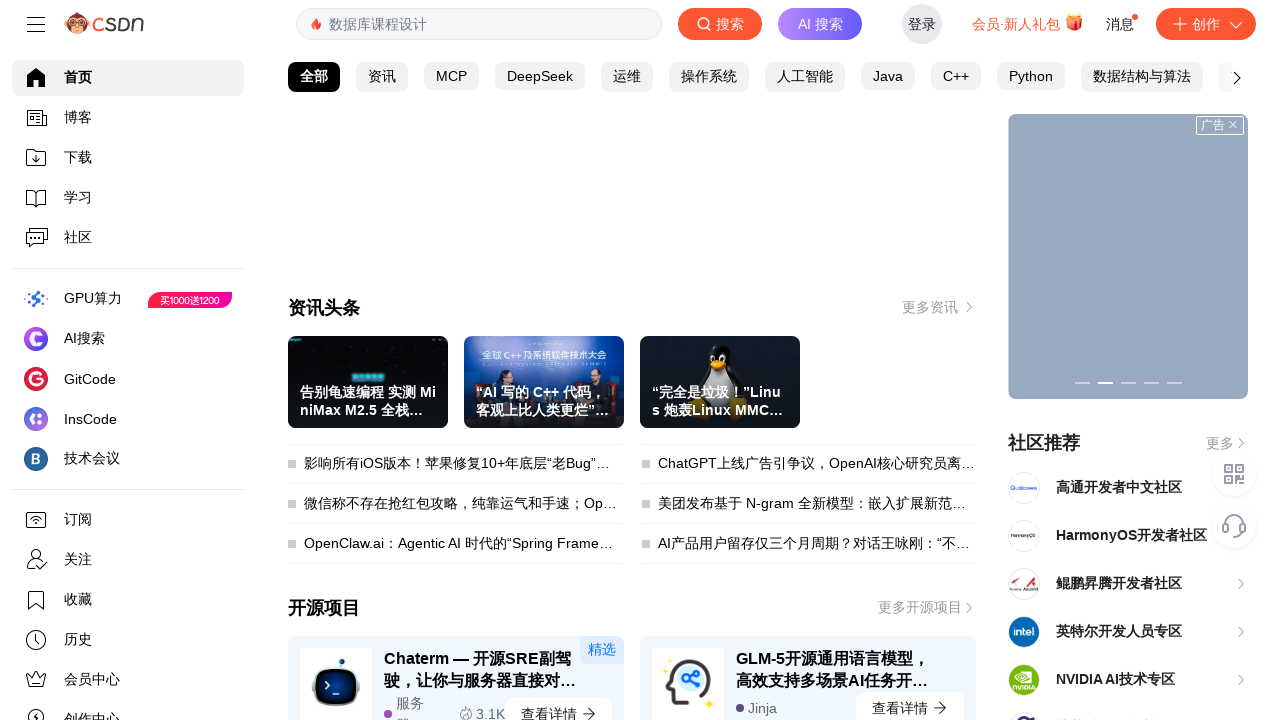

Scrolled down the page by 1000 pixels using JavaScript
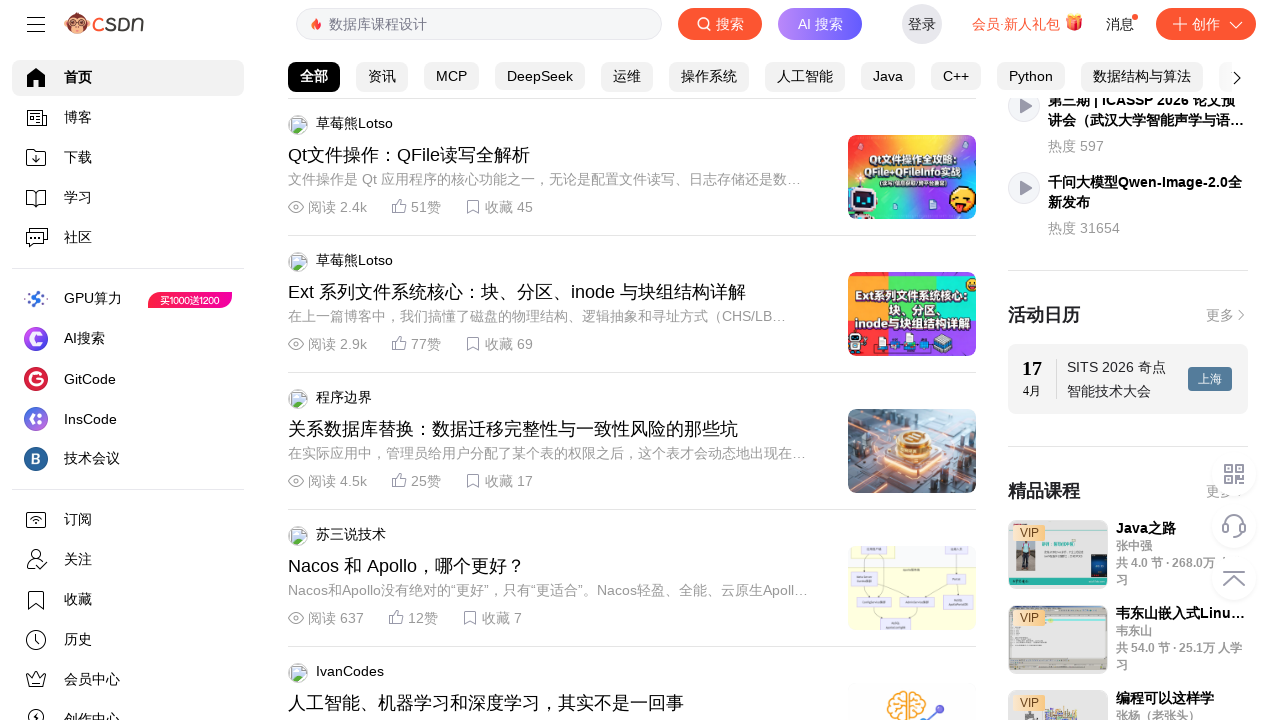

Waited 3000ms for scroll effect to be visible
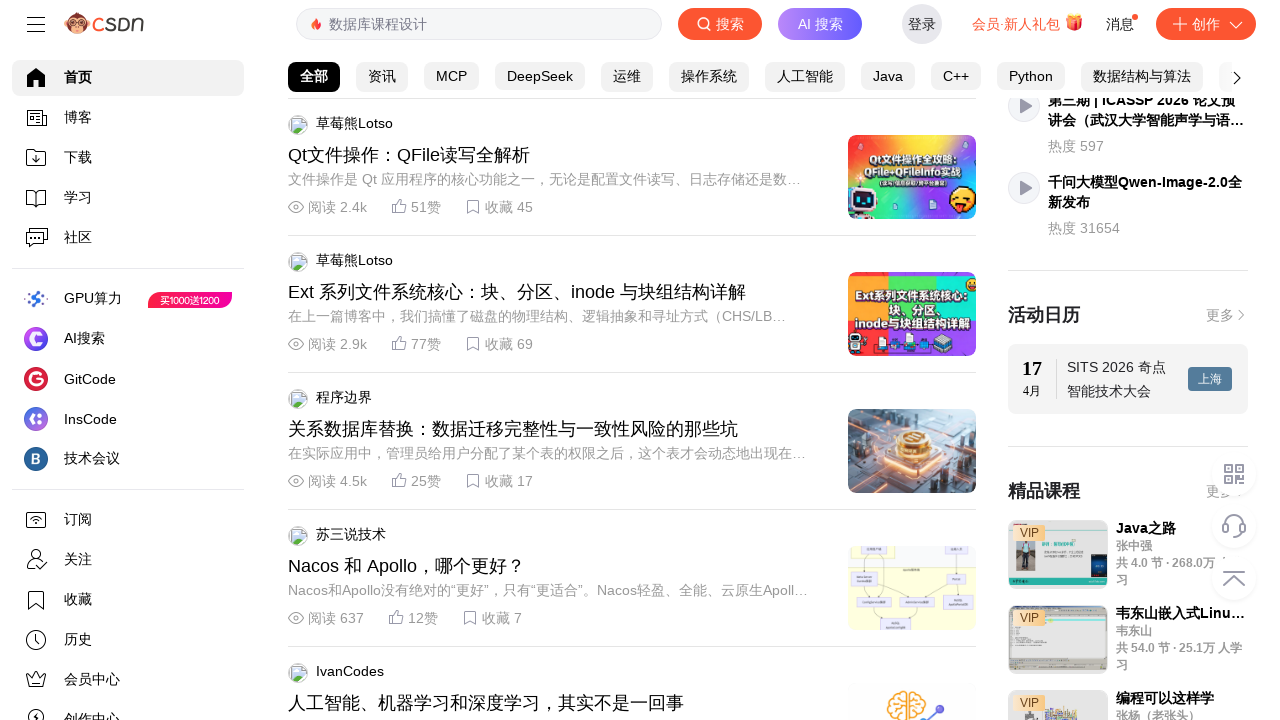

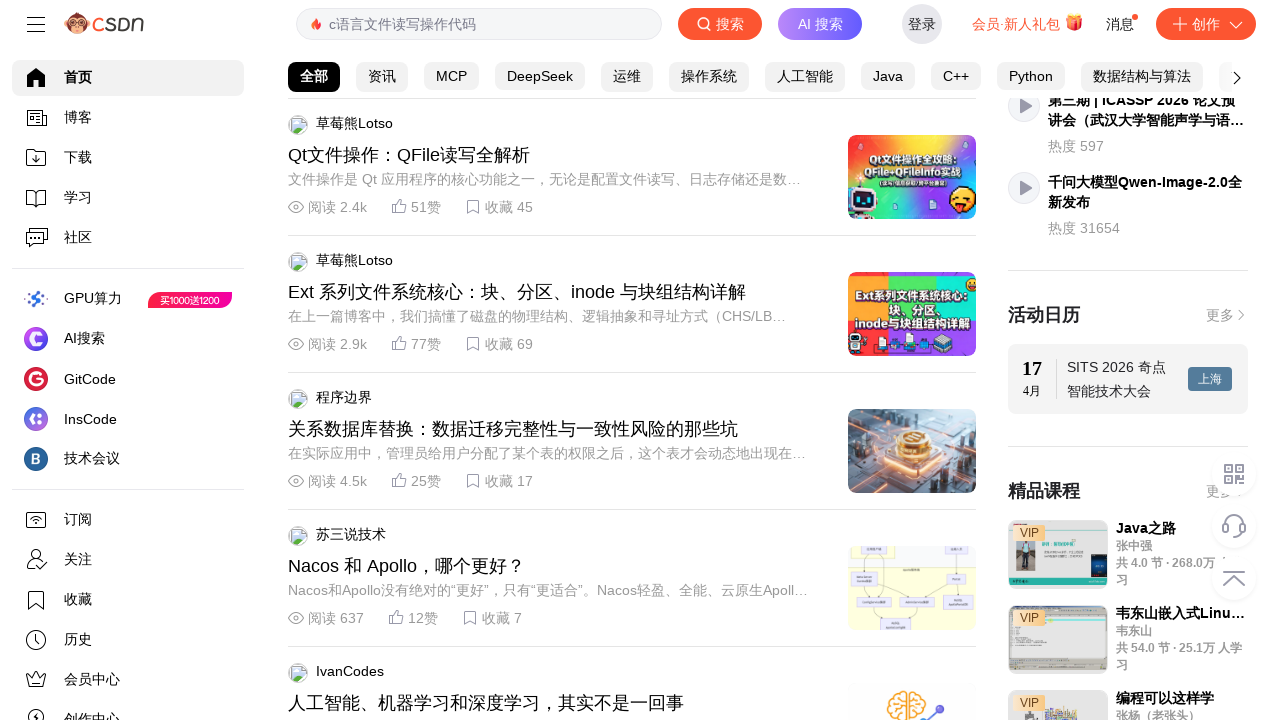